Tests that the text input field is cleared after adding a todo item

Starting URL: https://demo.playwright.dev/todomvc

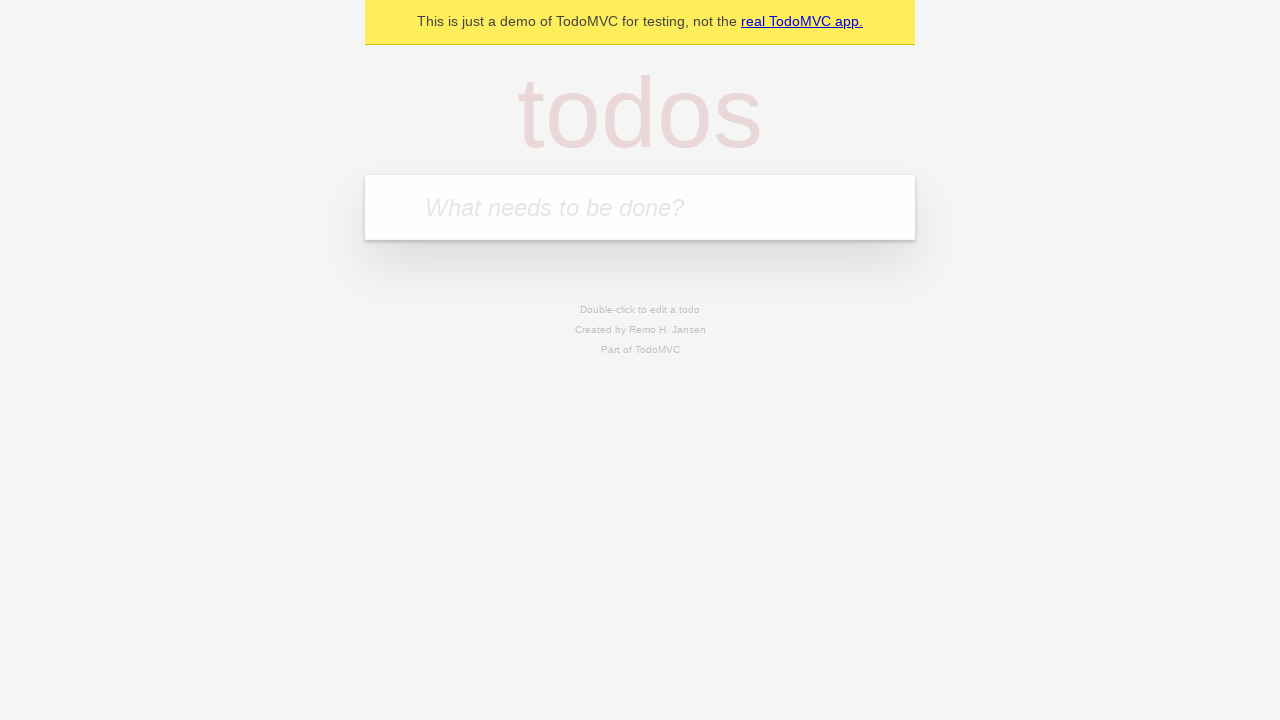

Filled todo input field with 'buy some cheese' on internal:attr=[placeholder="What needs to be done?"i]
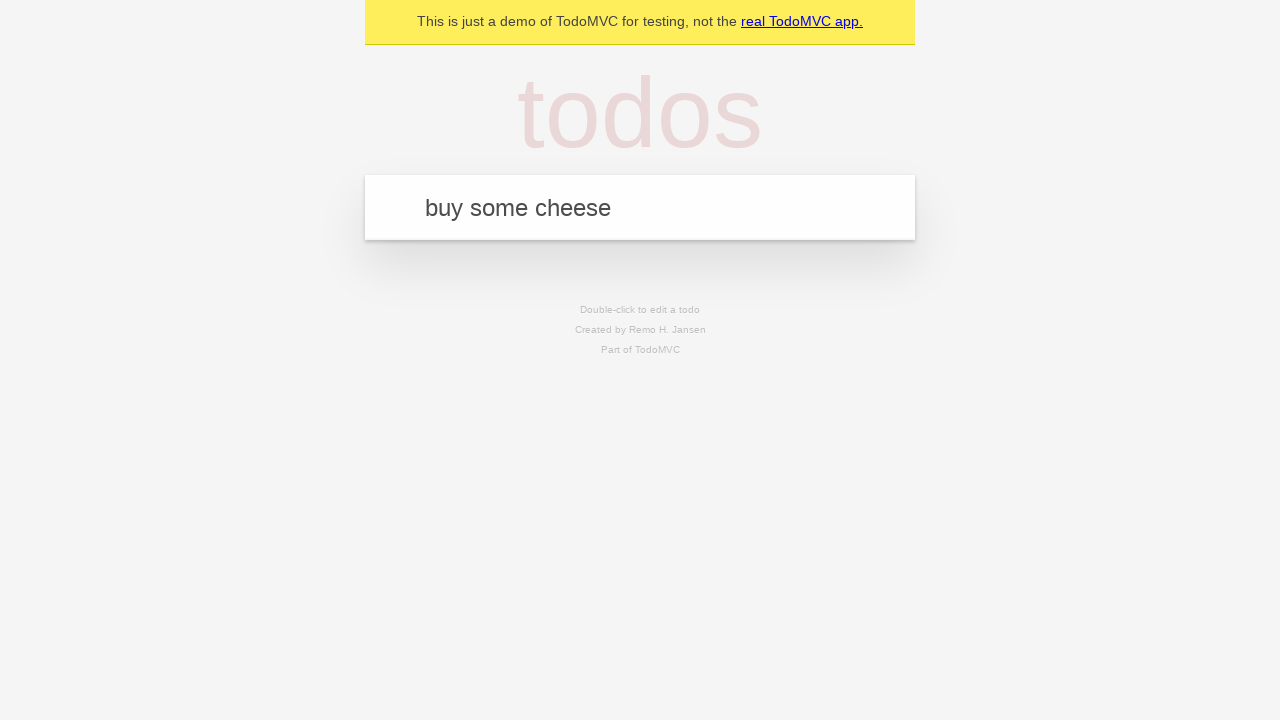

Pressed Enter to add the todo item on internal:attr=[placeholder="What needs to be done?"i]
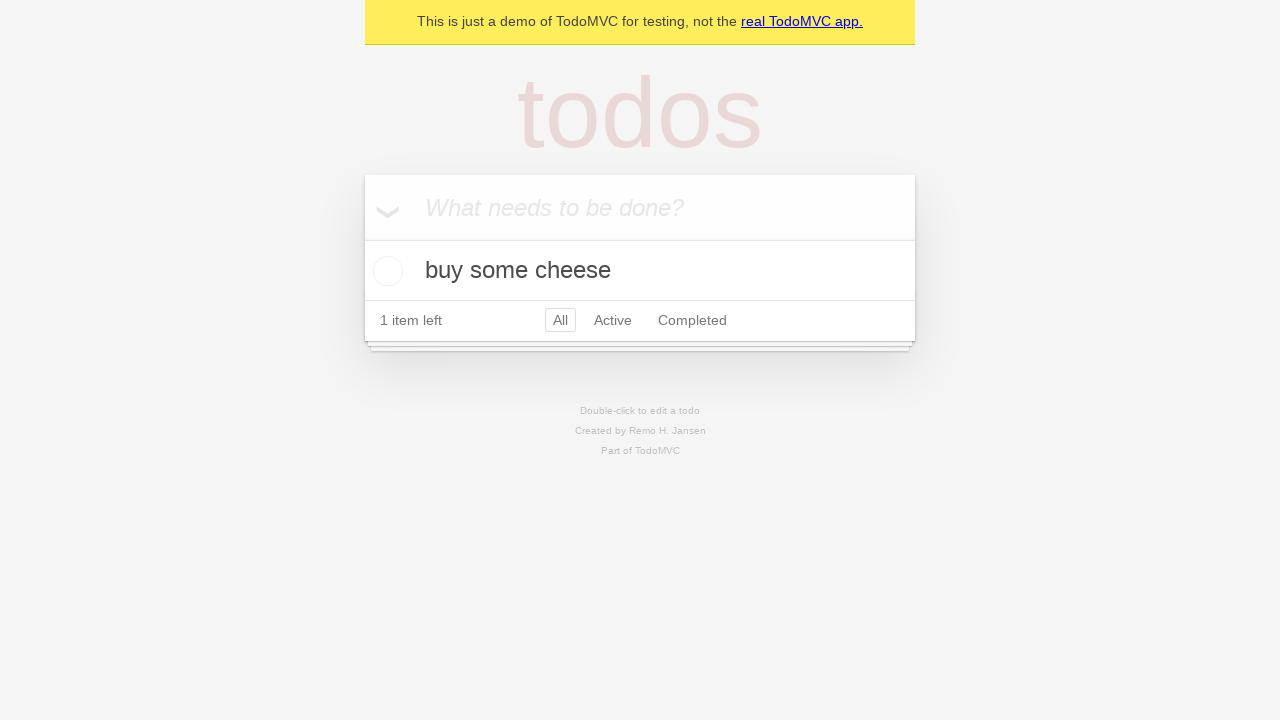

Waited for todo item to appear in the list
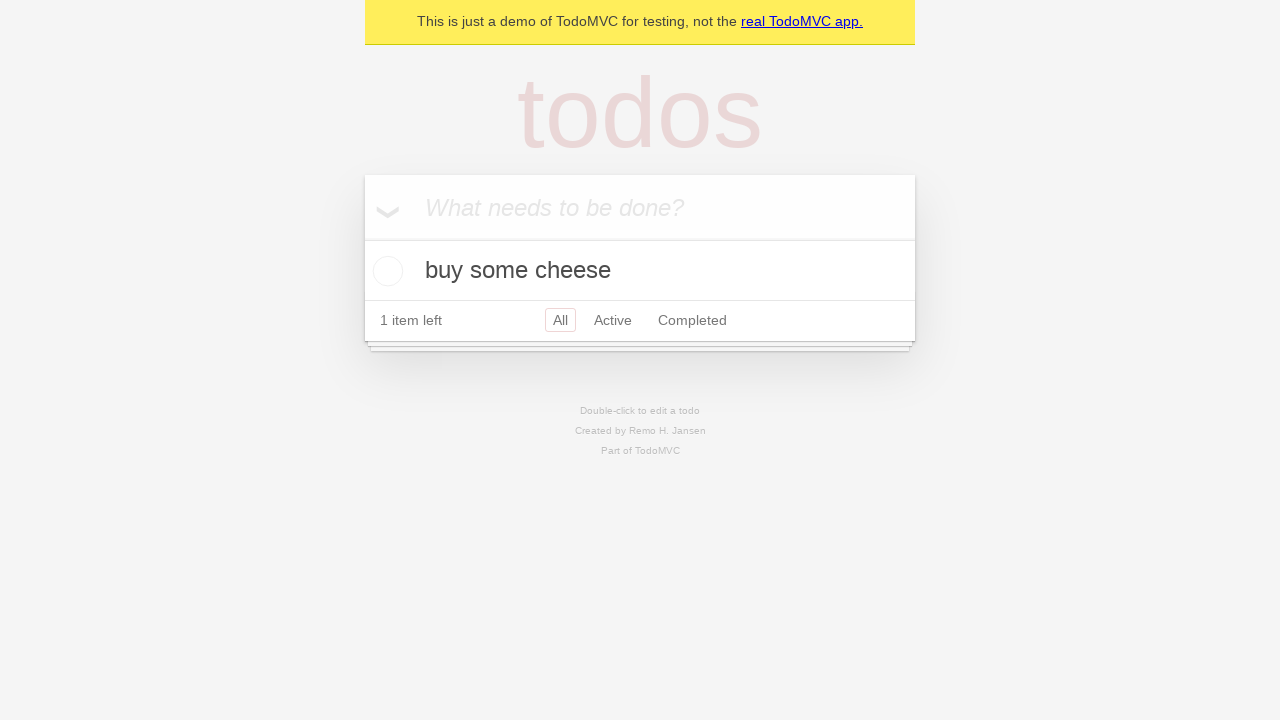

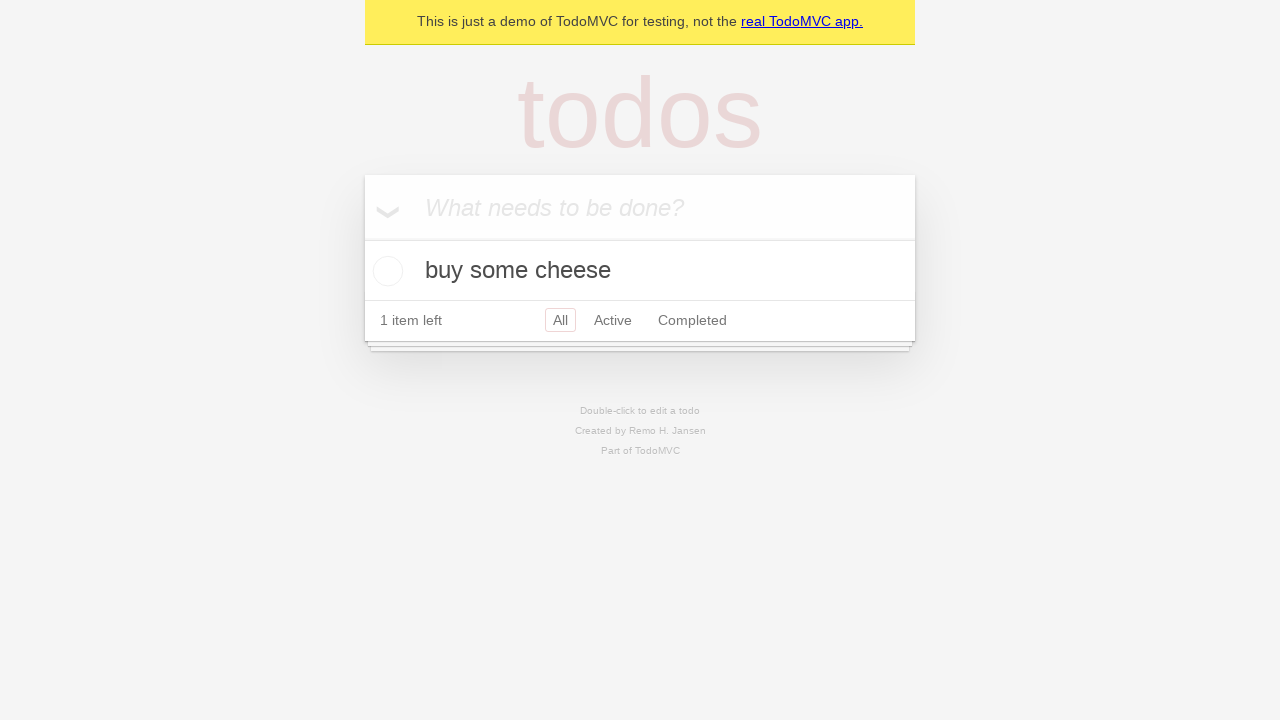